Navigates to Trendyol e-commerce homepage and waits for page to load

Starting URL: https://www.trendyol.com

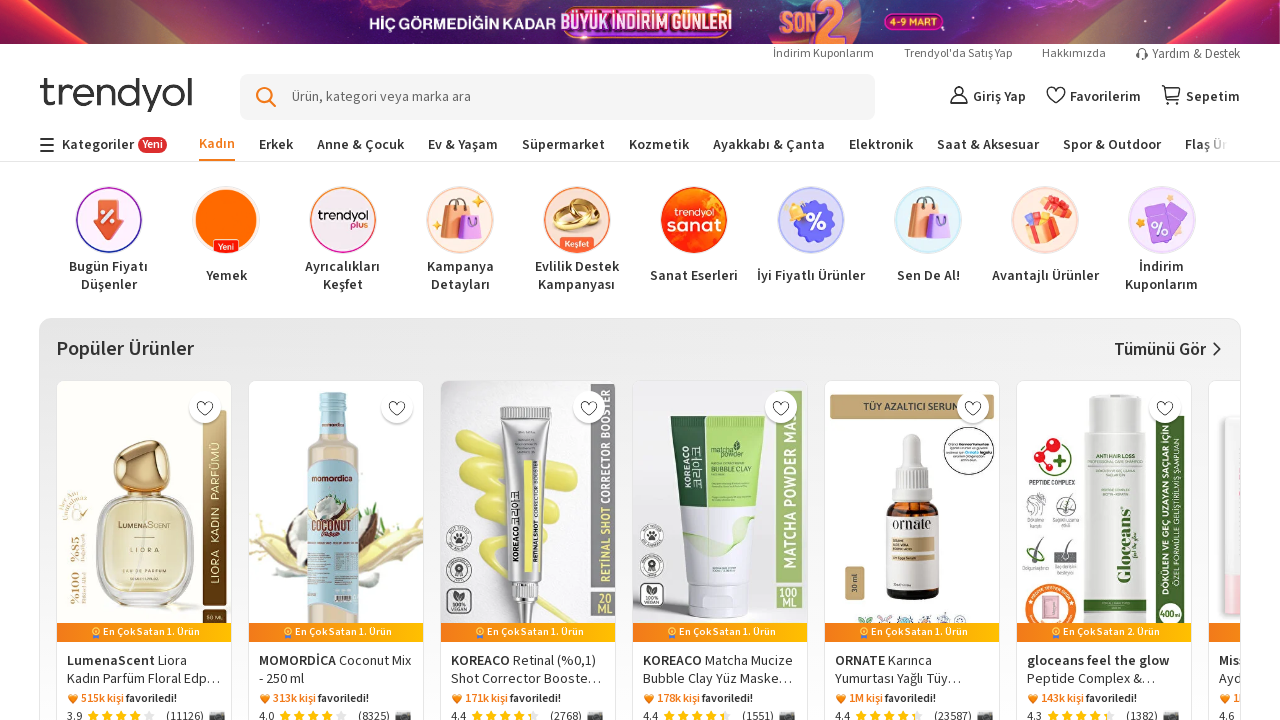

Trendyol homepage loaded - DOM content fully rendered
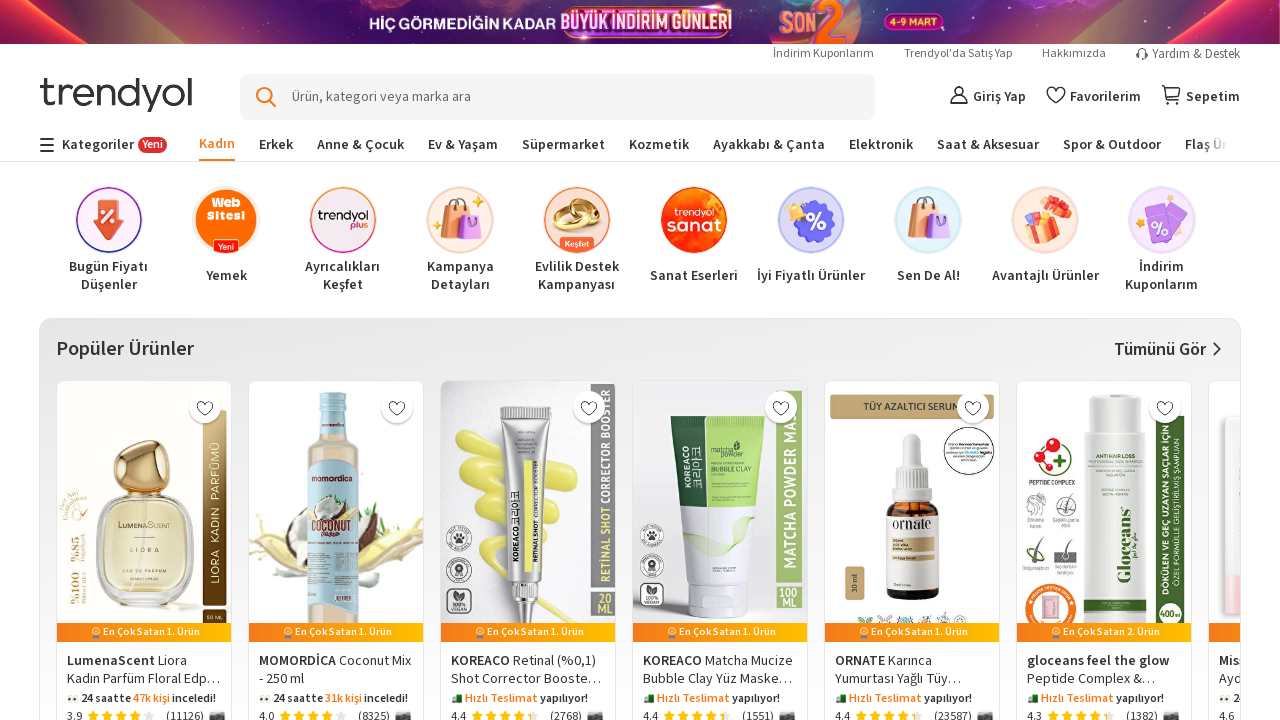

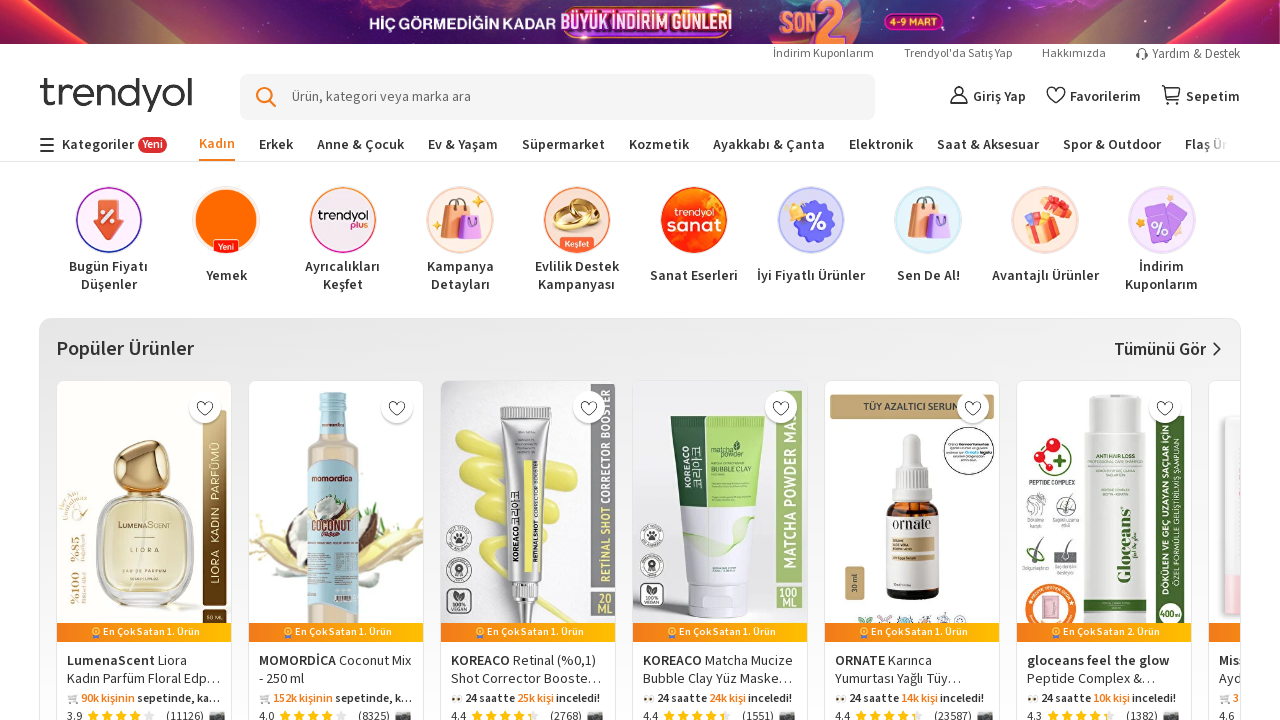